Navigates to the Internet Herokuapp site, accesses the checkboxes page, and toggles checkbox selections

Starting URL: http://the-internet.herokuapp.com/

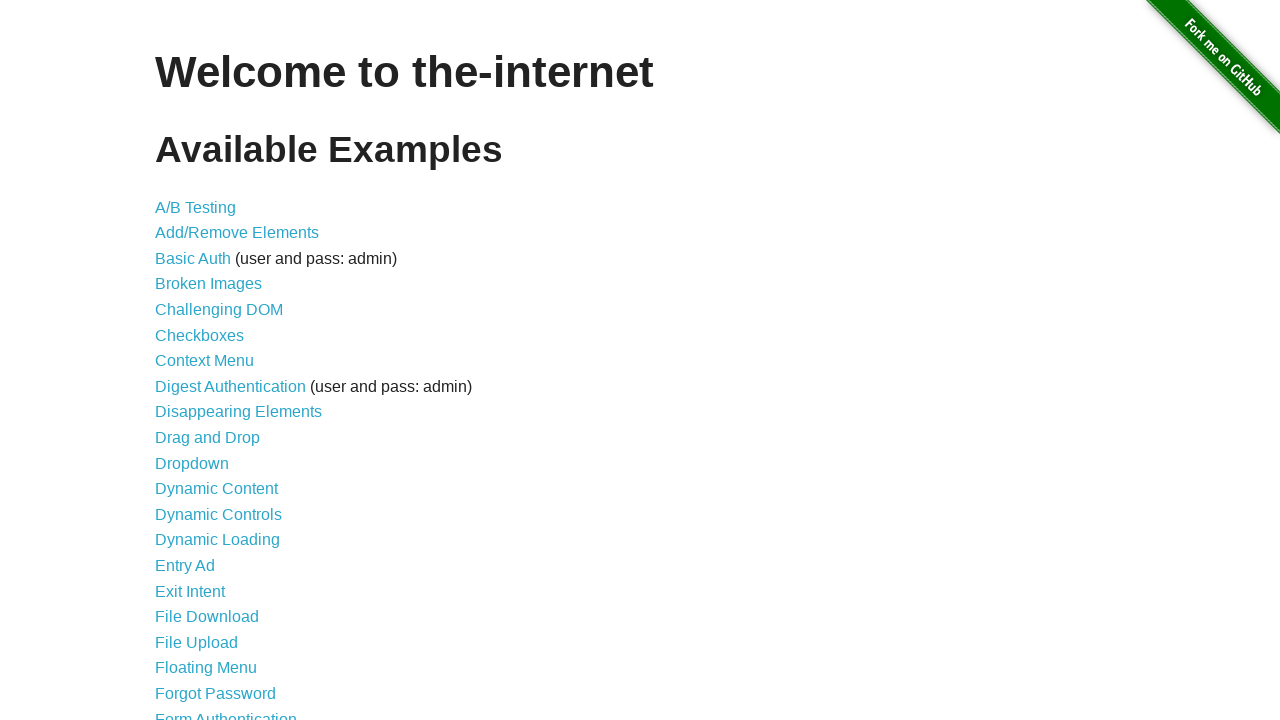

Navigated to The Internet Herokuapp homepage
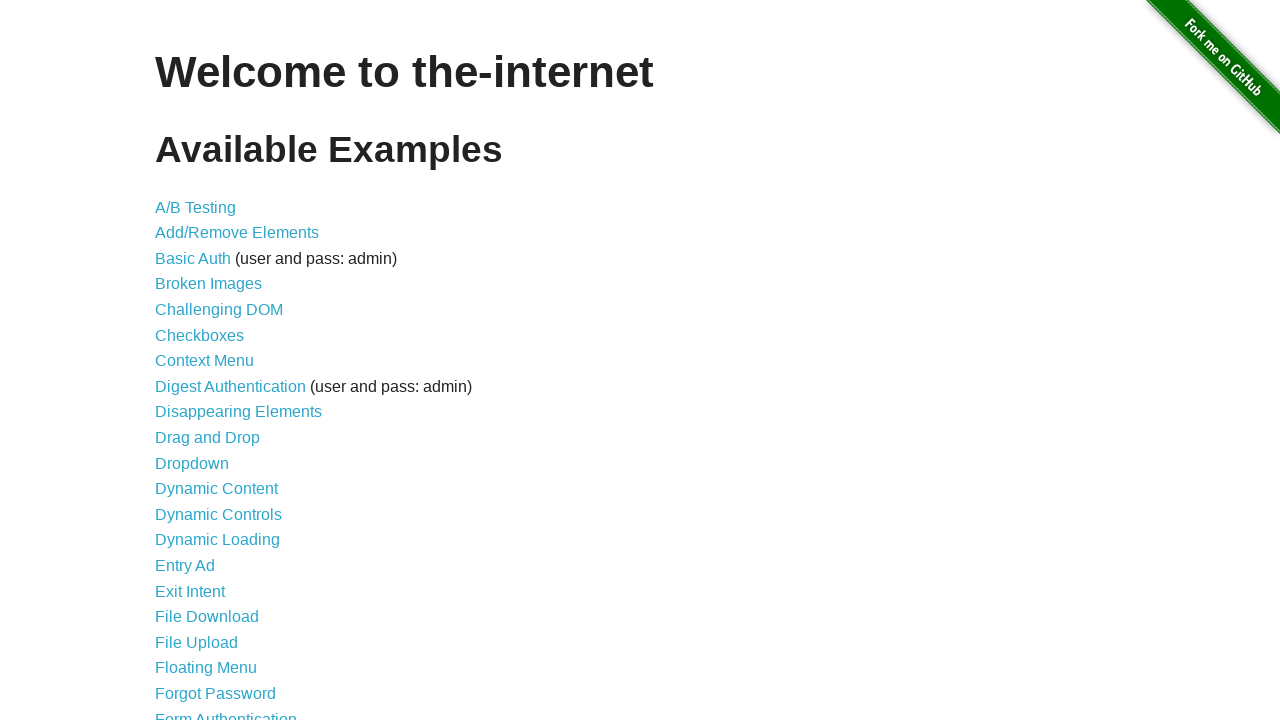

Clicked on checkboxes link at (200, 335) on xpath=//*[@href='/checkboxes']
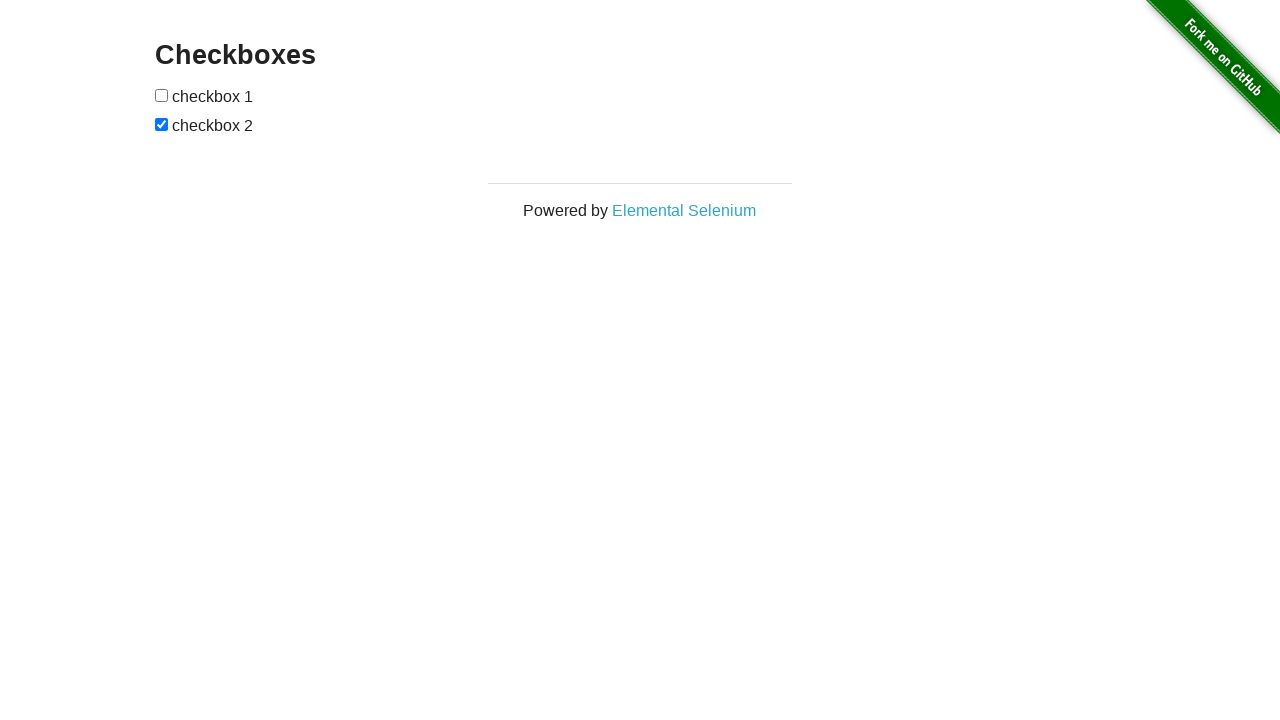

Checkboxes form loaded
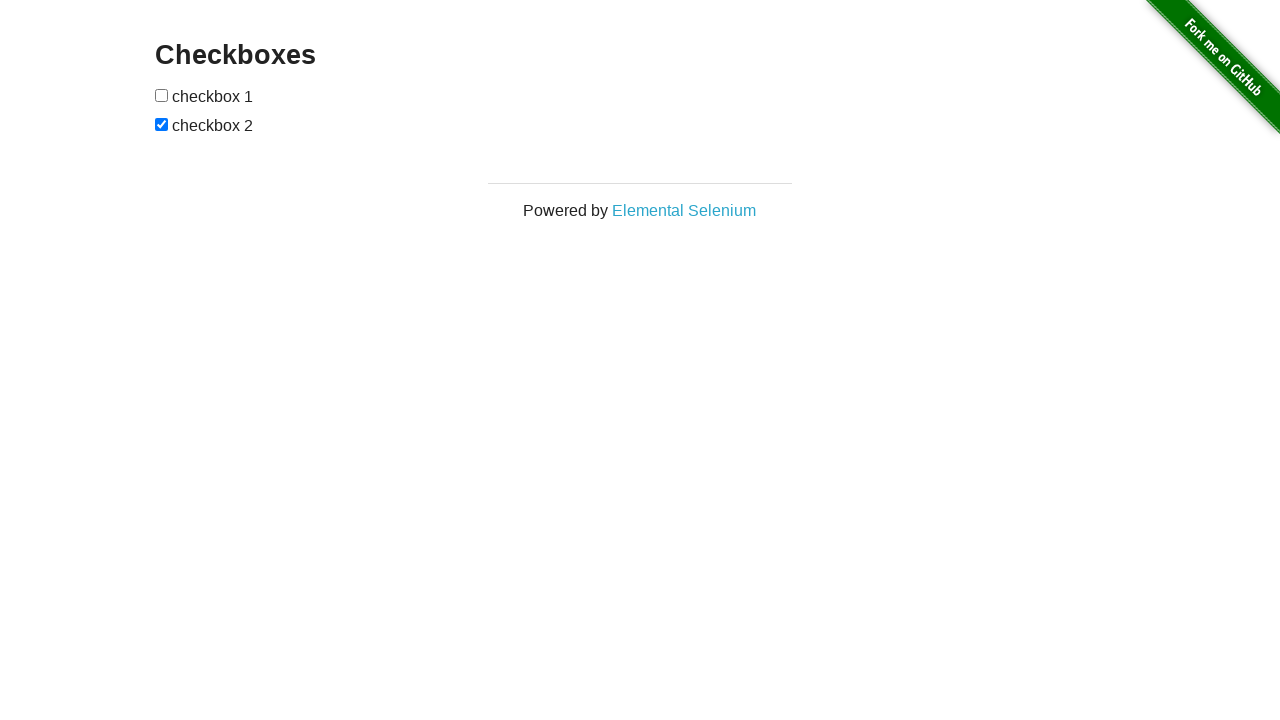

Located all checkboxes on the page
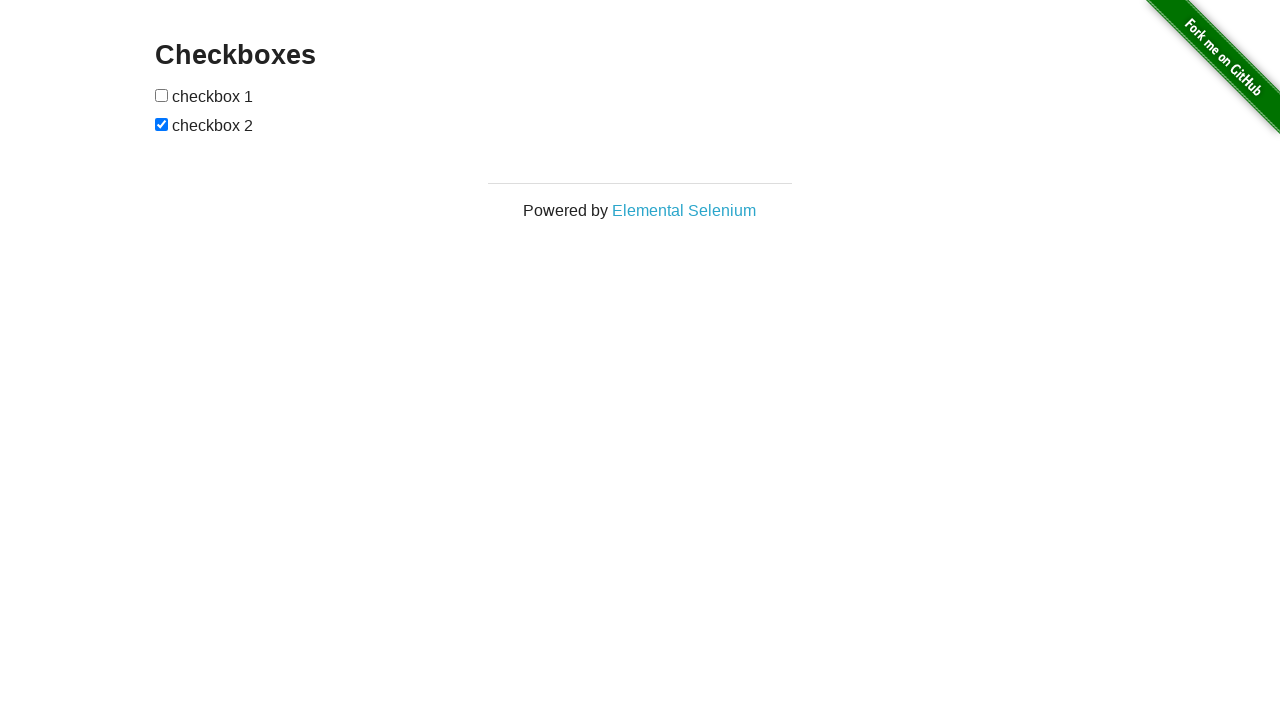

Identified checkbox 1 and checkbox 2
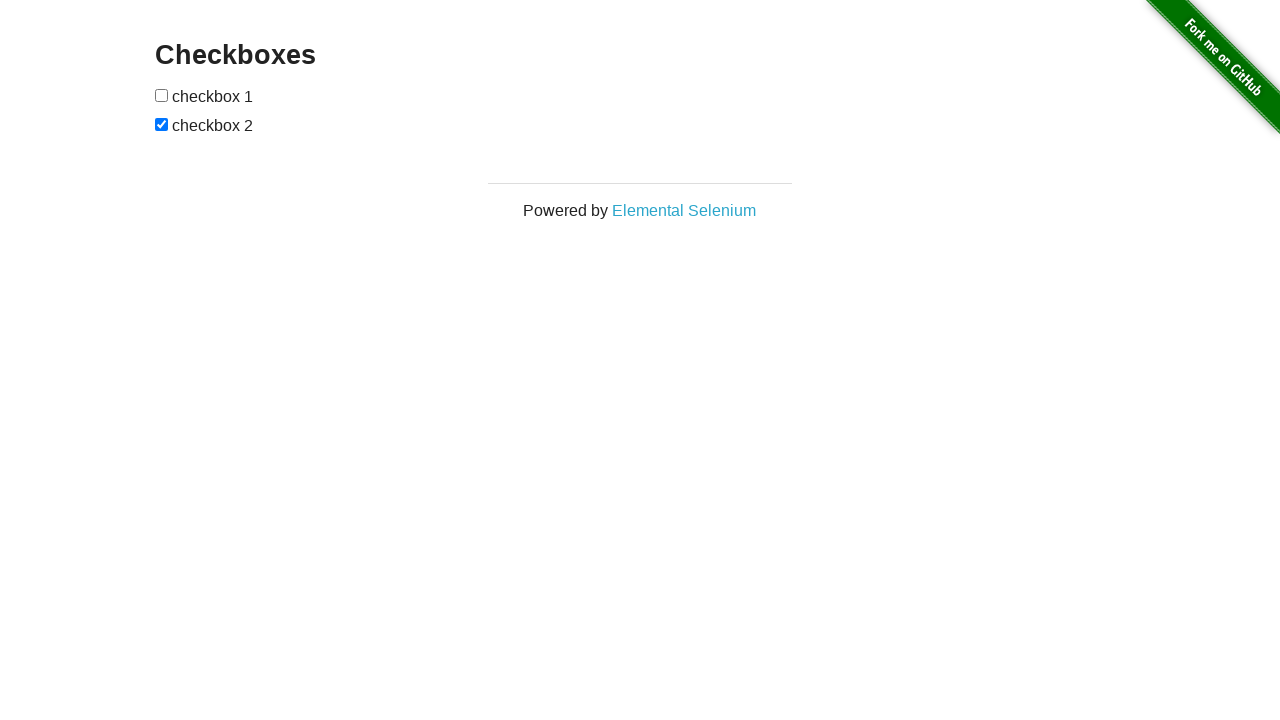

Checkbox 1 was unchecked, checked it at (162, 95) on xpath=//form[@id='checkboxes']//following::input >> nth=0
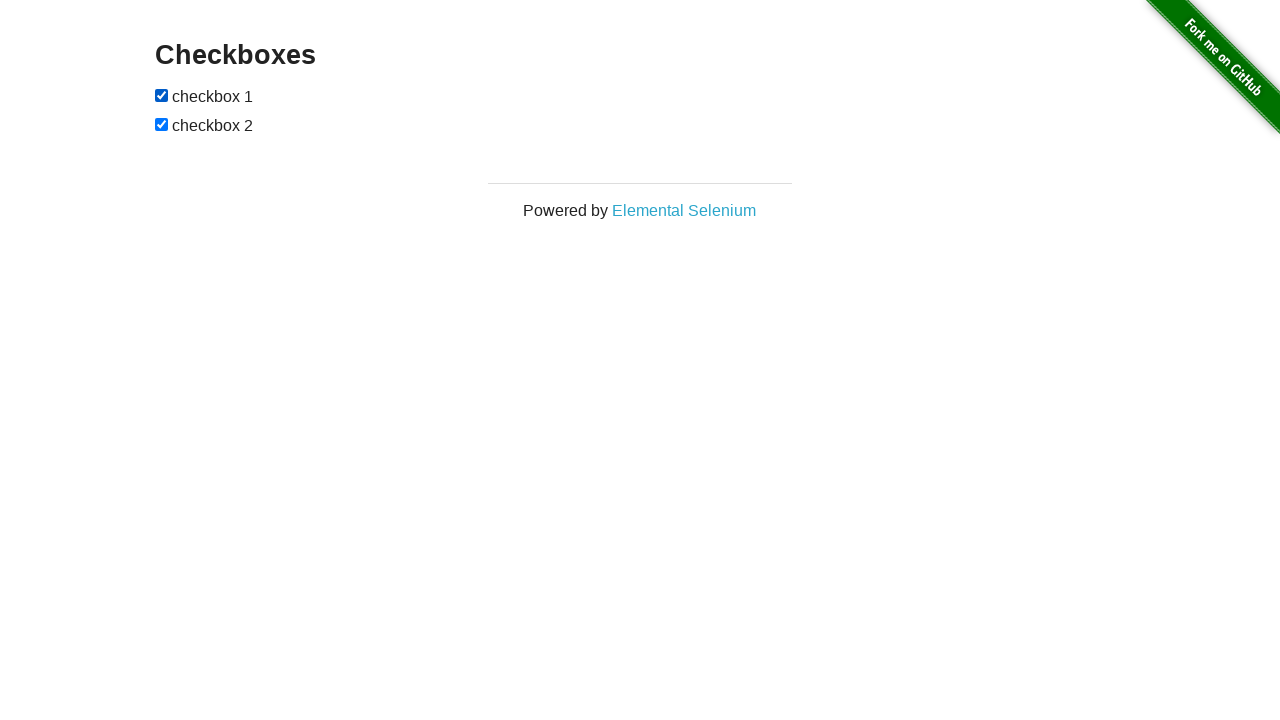

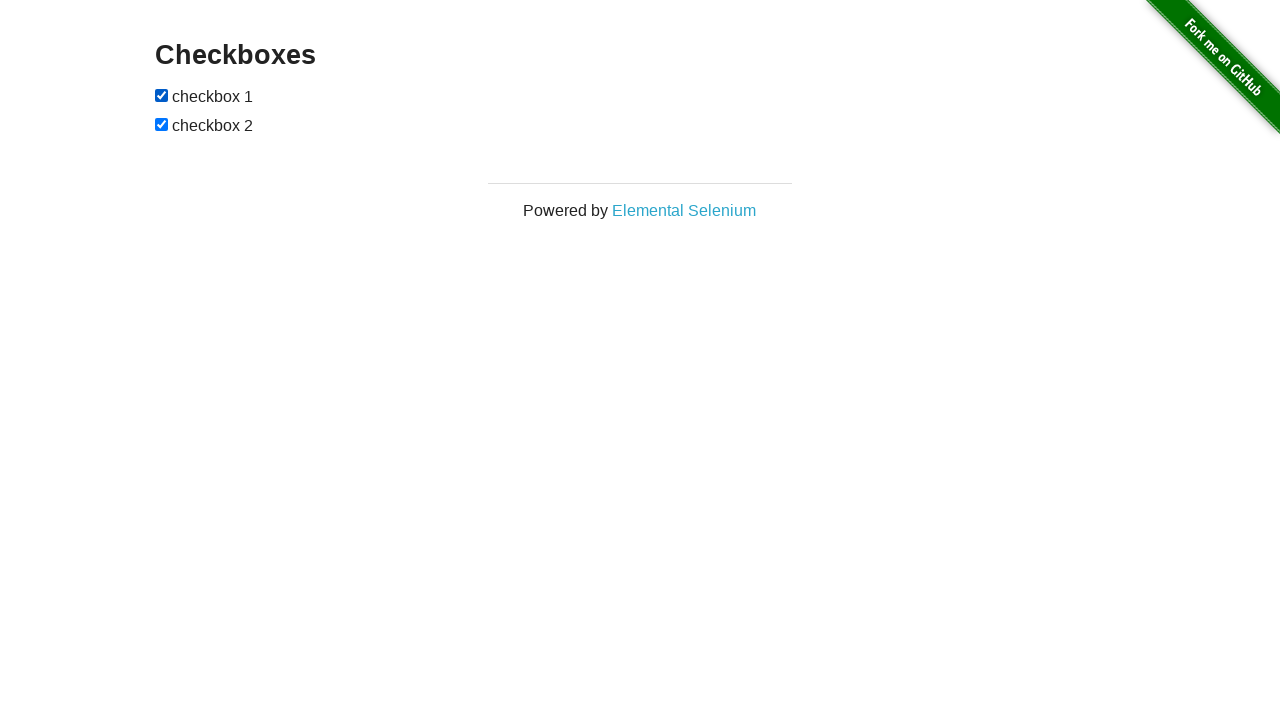